Tests A/B test opt-out by adding the opt-out cookie before visiting the A/B test page, then navigating to the test page to confirm the test is disabled.

Starting URL: http://the-internet.herokuapp.com

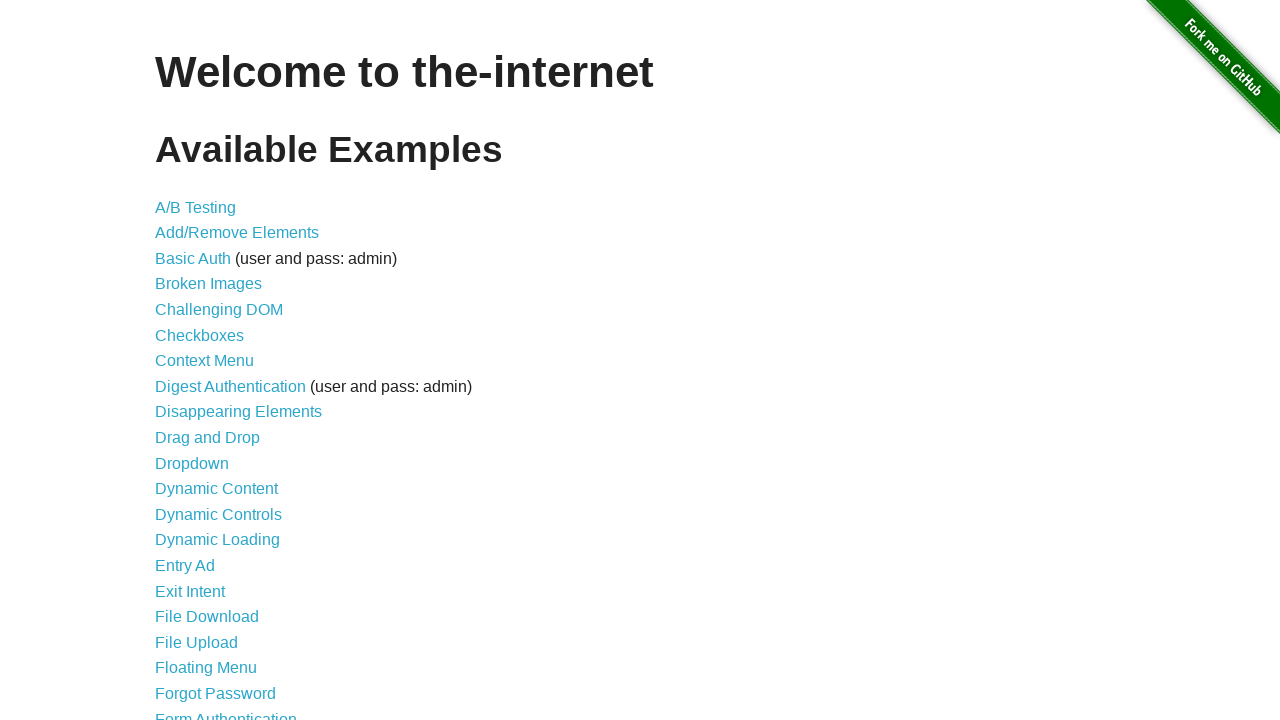

Added optimizelyOptOut cookie to disable A/B test
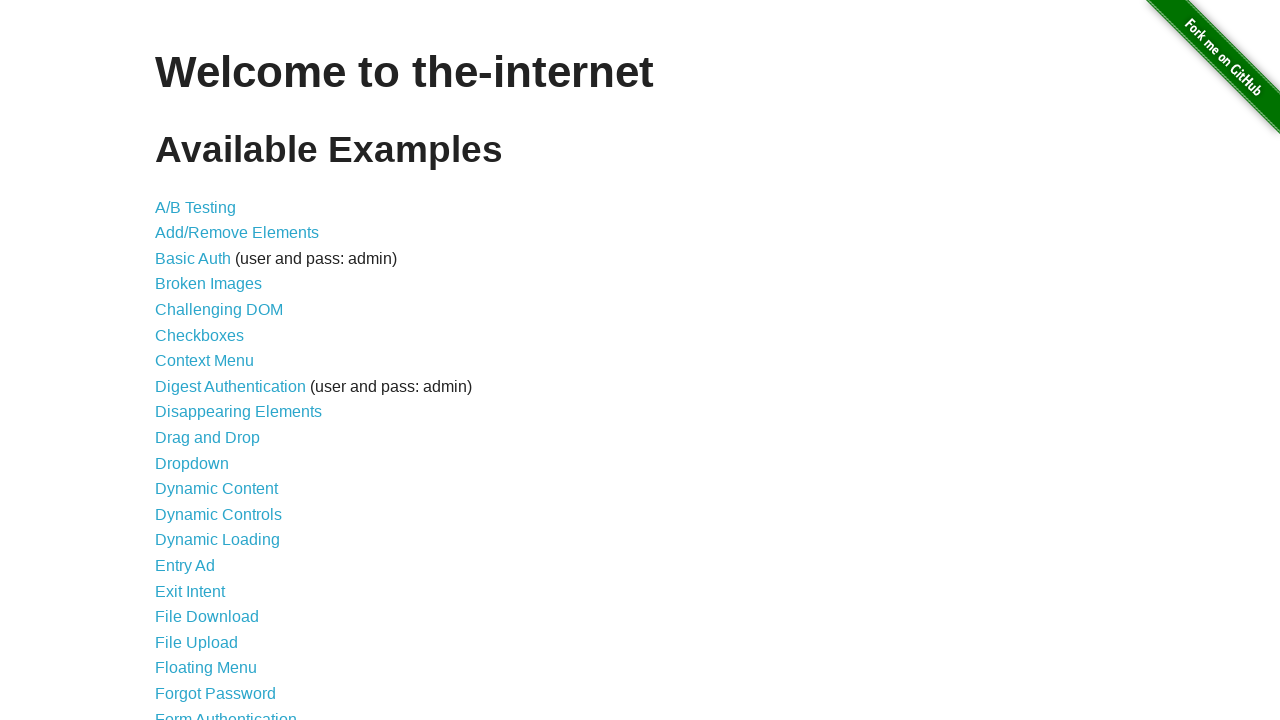

Navigated to A/B test page
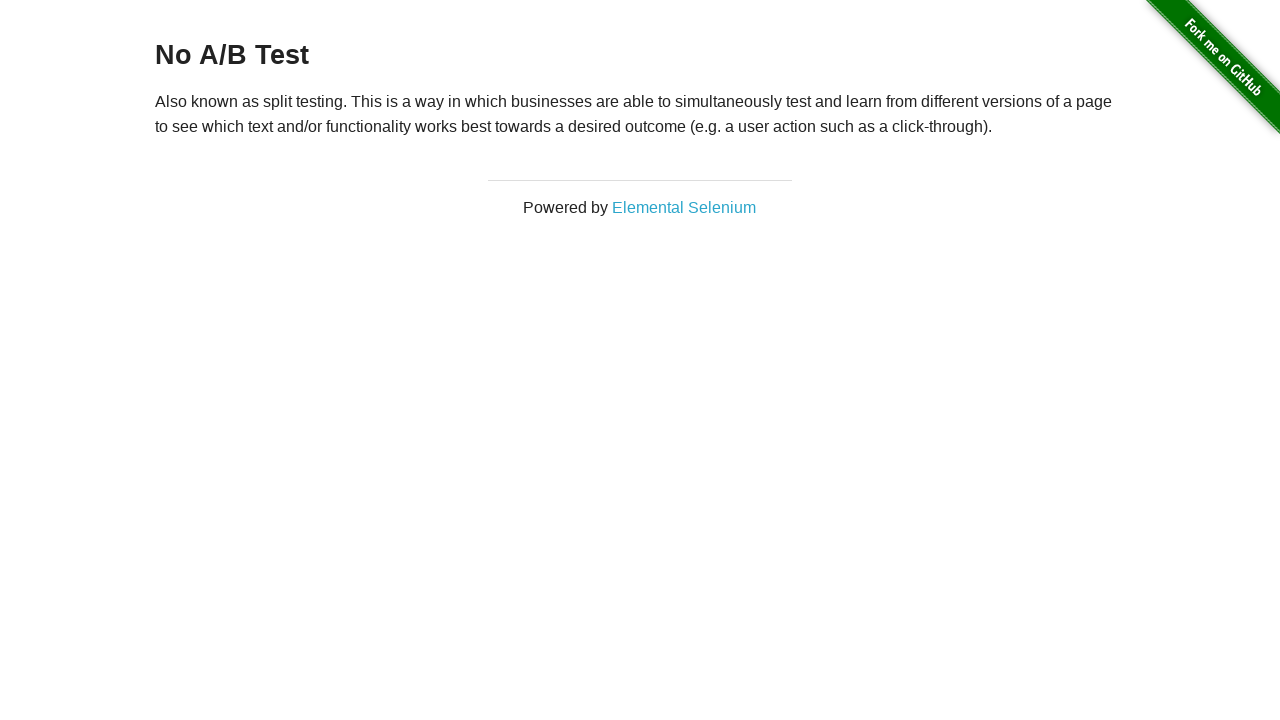

Retrieved heading text from page
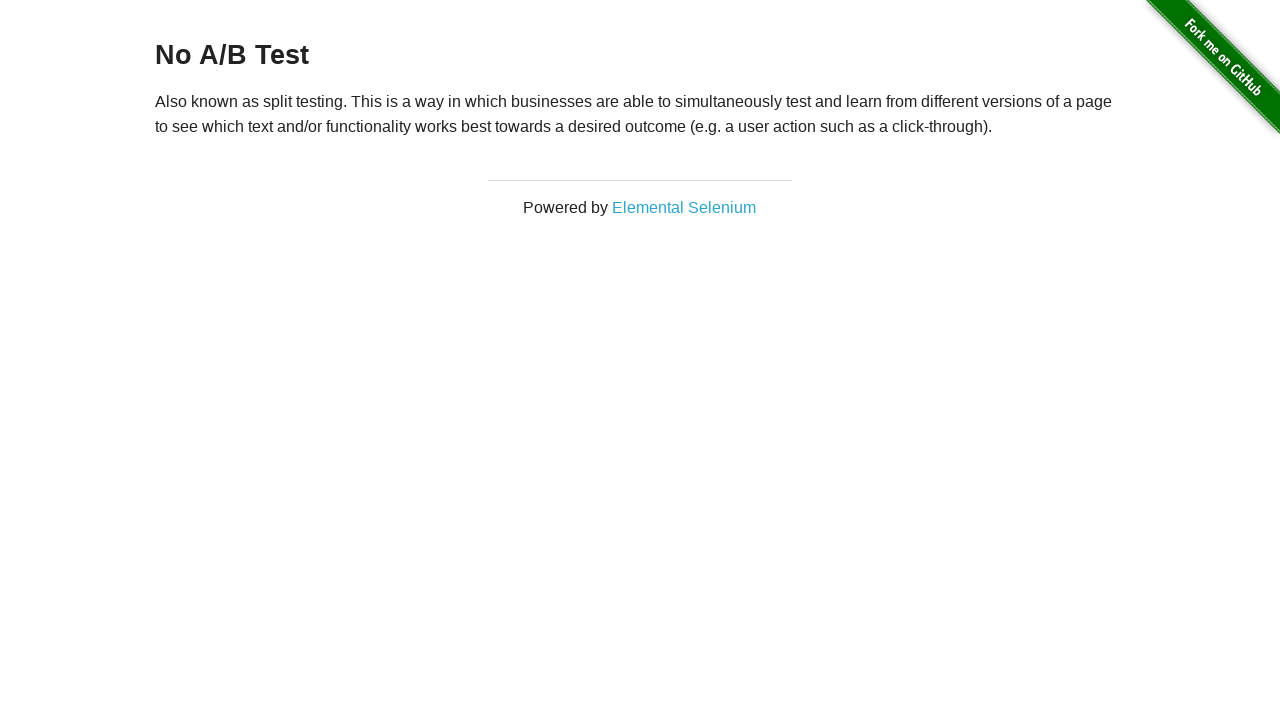

Verified heading text is 'No A/B Test' - A/B test is disabled
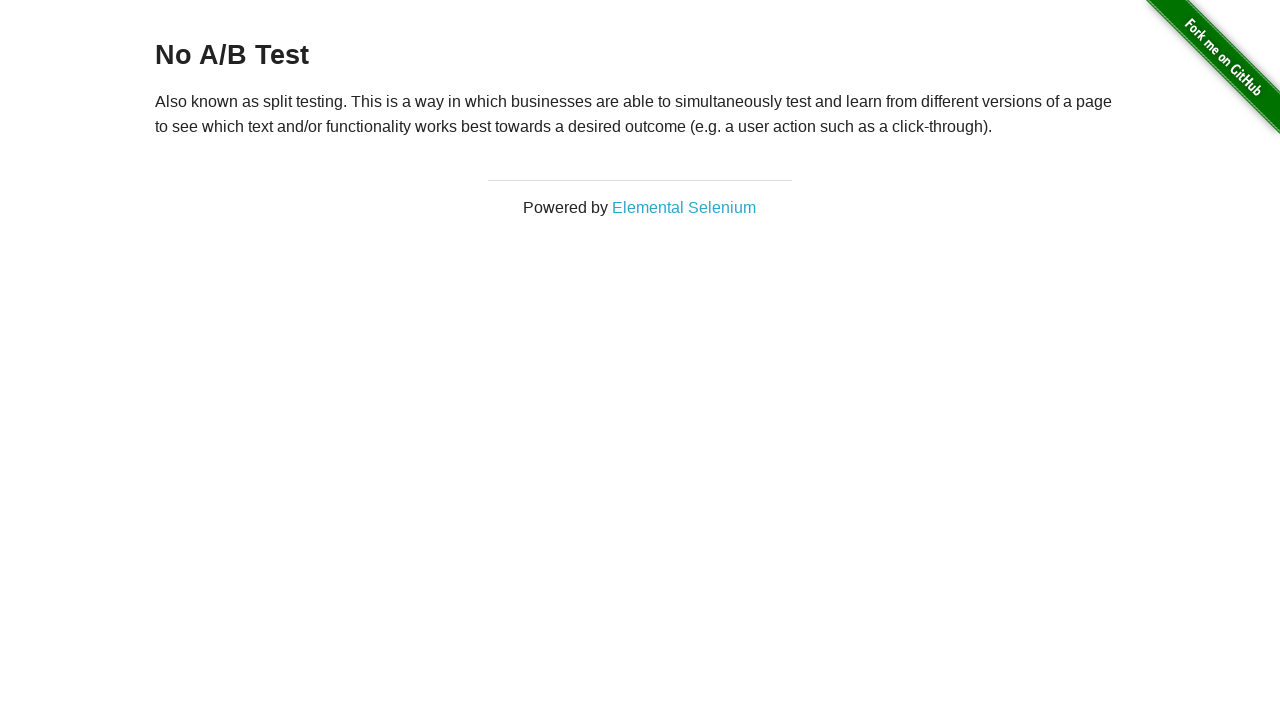

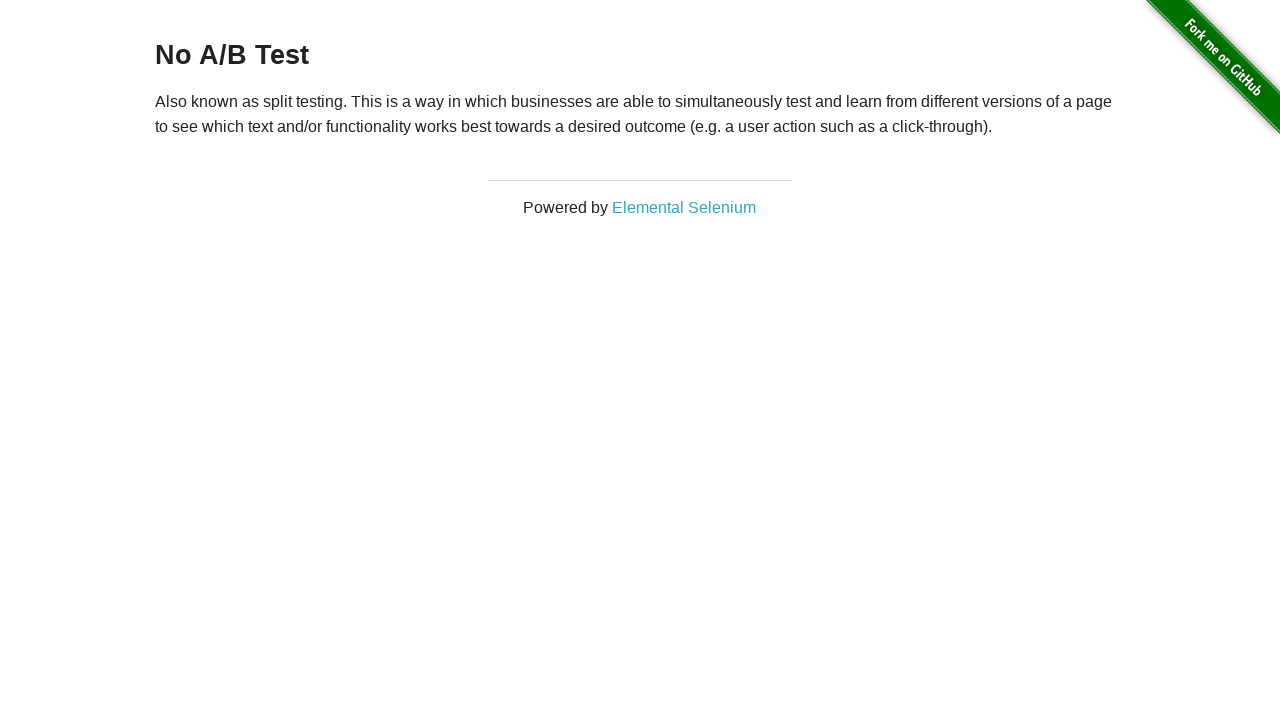